Solves a math captcha by calculating a mathematical expression, filling the answer, selecting checkboxes and radio buttons, then submitting the form

Starting URL: https://suninjuly.github.io/math.html

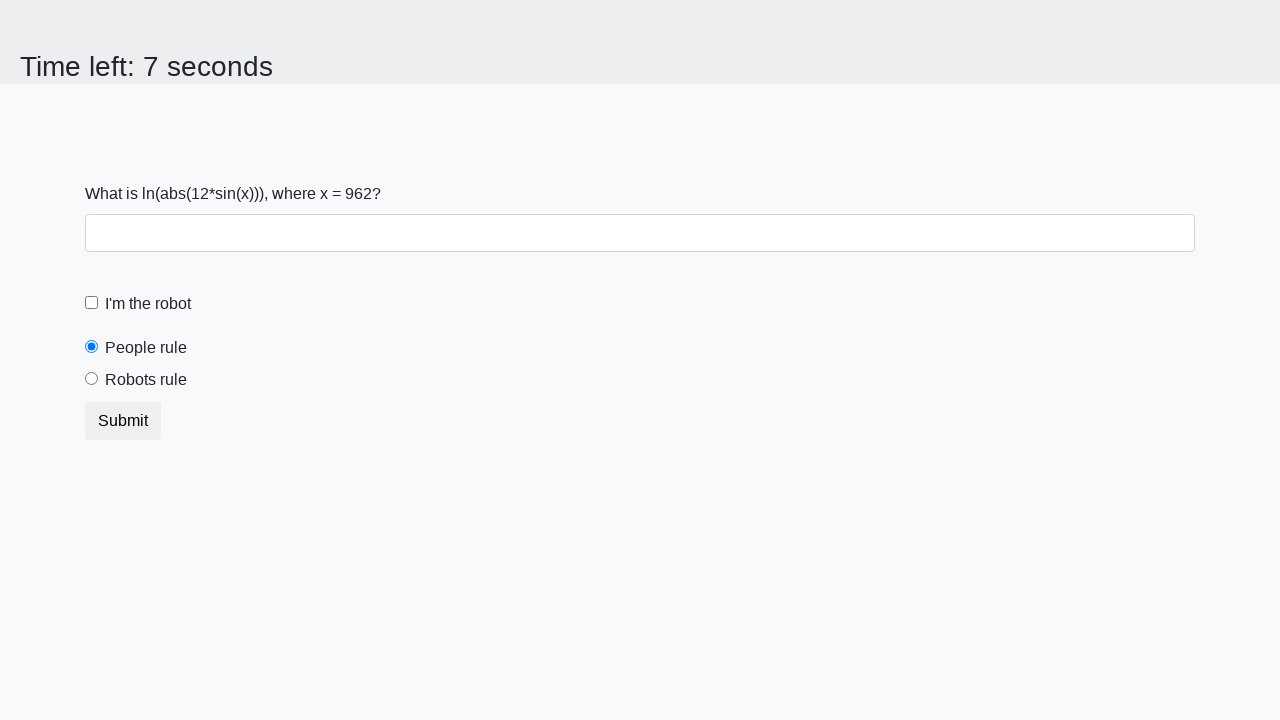

Retrieved X value from the page
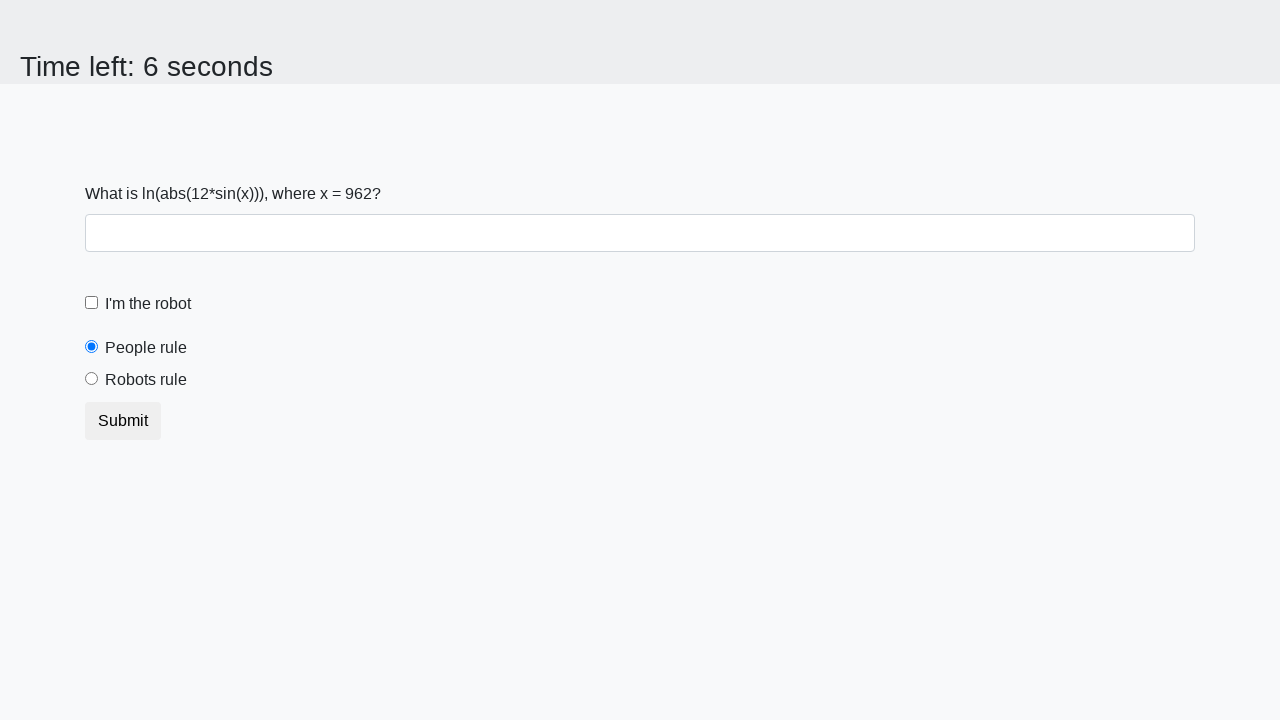

Calculated mathematical expression and filled answer field on #answer
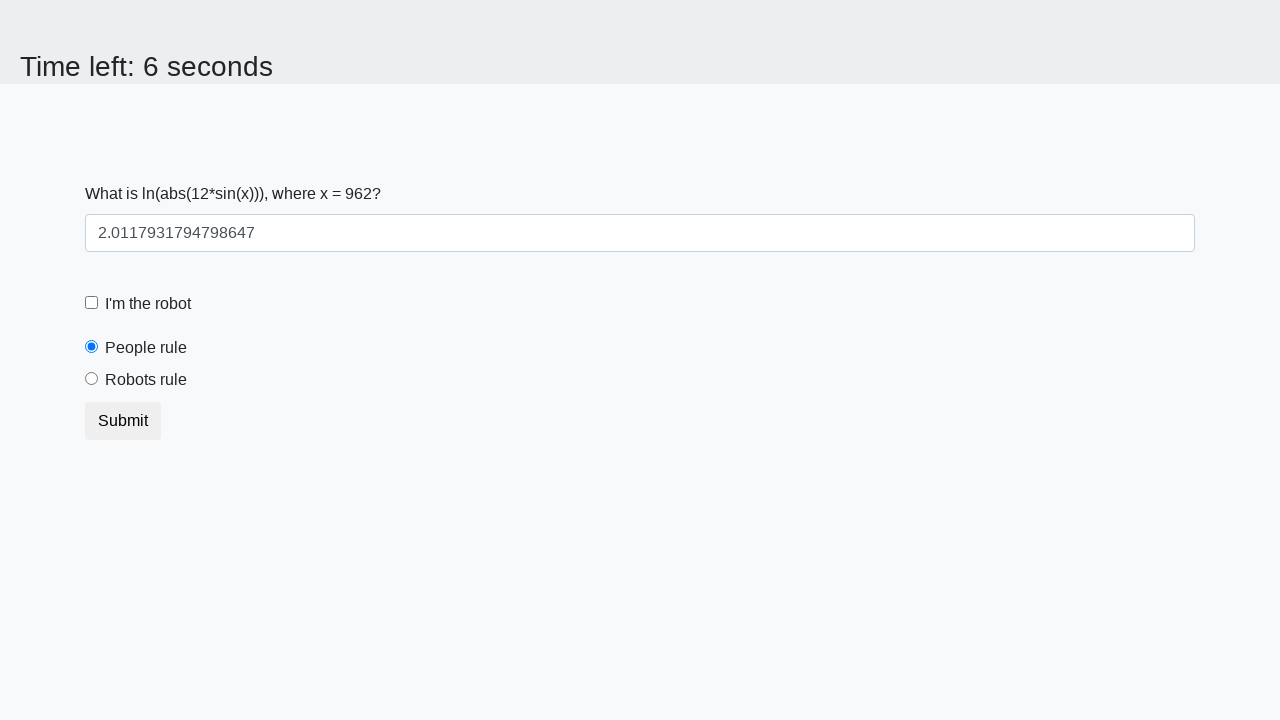

Checked the checkbox at (92, 303) on .form-check-input
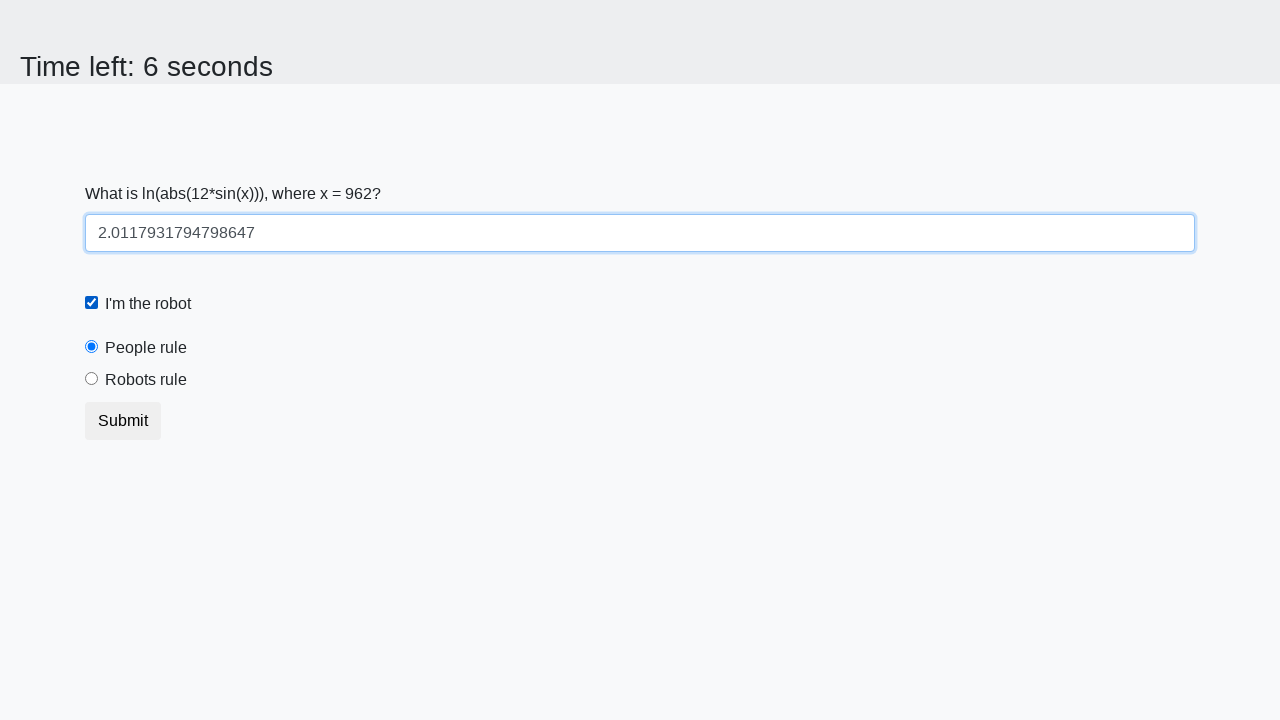

Selected 'Robots rule' radio button at (92, 379) on xpath=//label[contains(.,'Robots rule')]/preceding-sibling::input
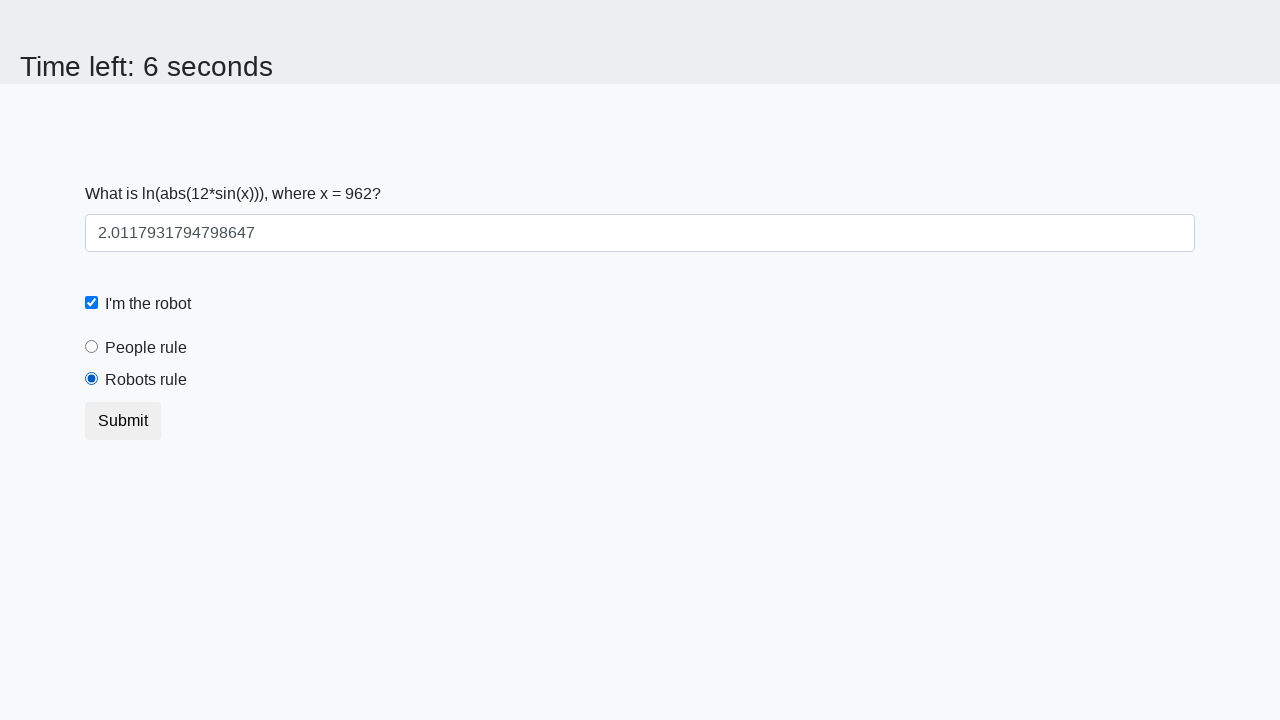

Submitted the form at (123, 421) on button
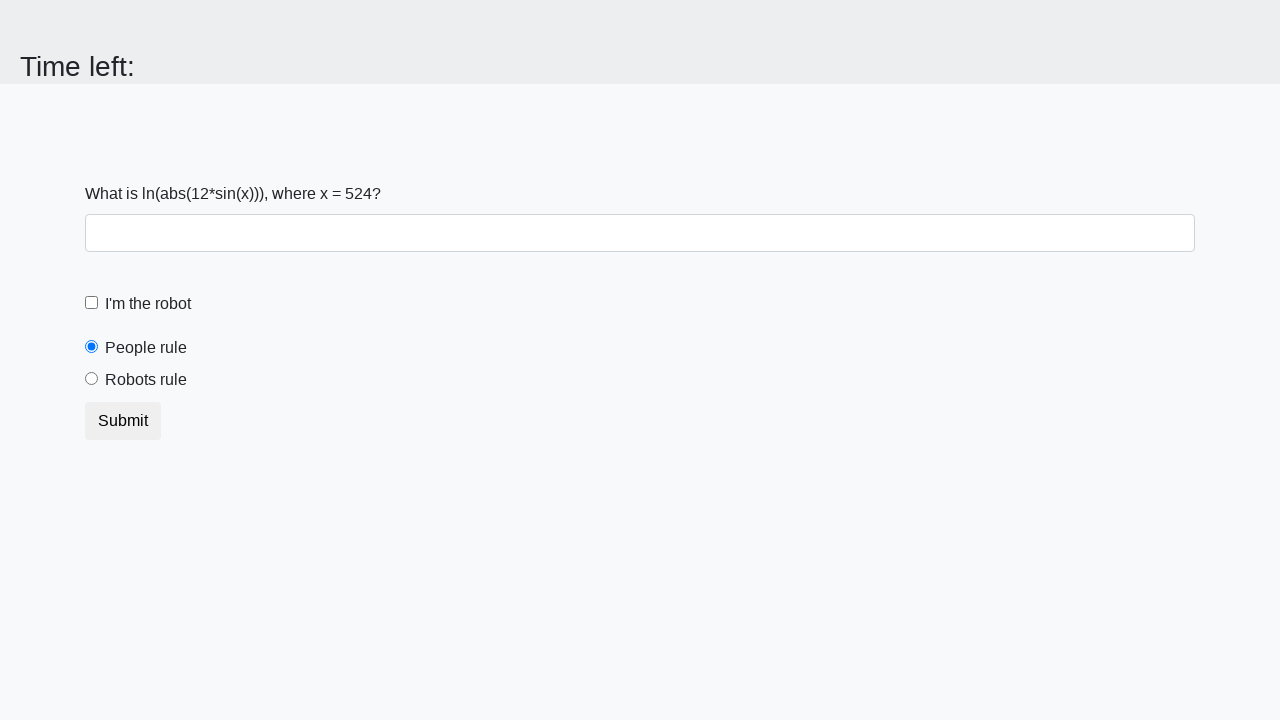

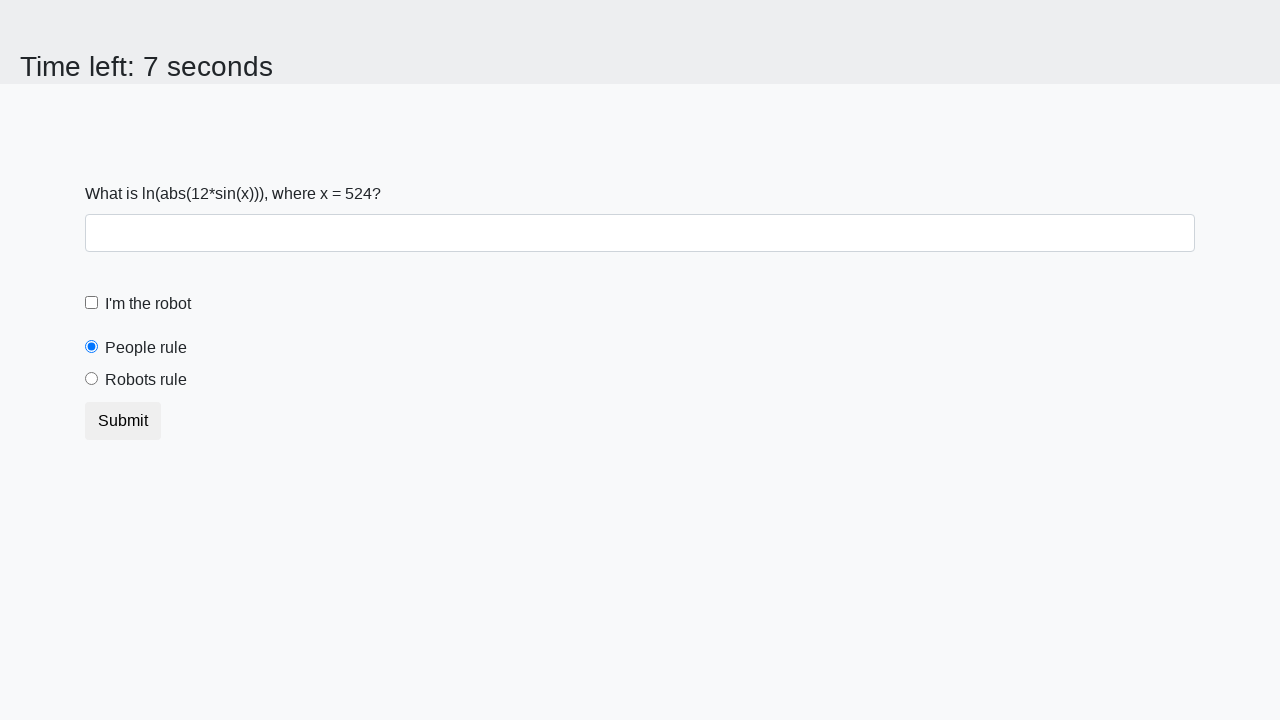